Clicks on exercises navigation button

Starting URL: https://www.w3schools.com/

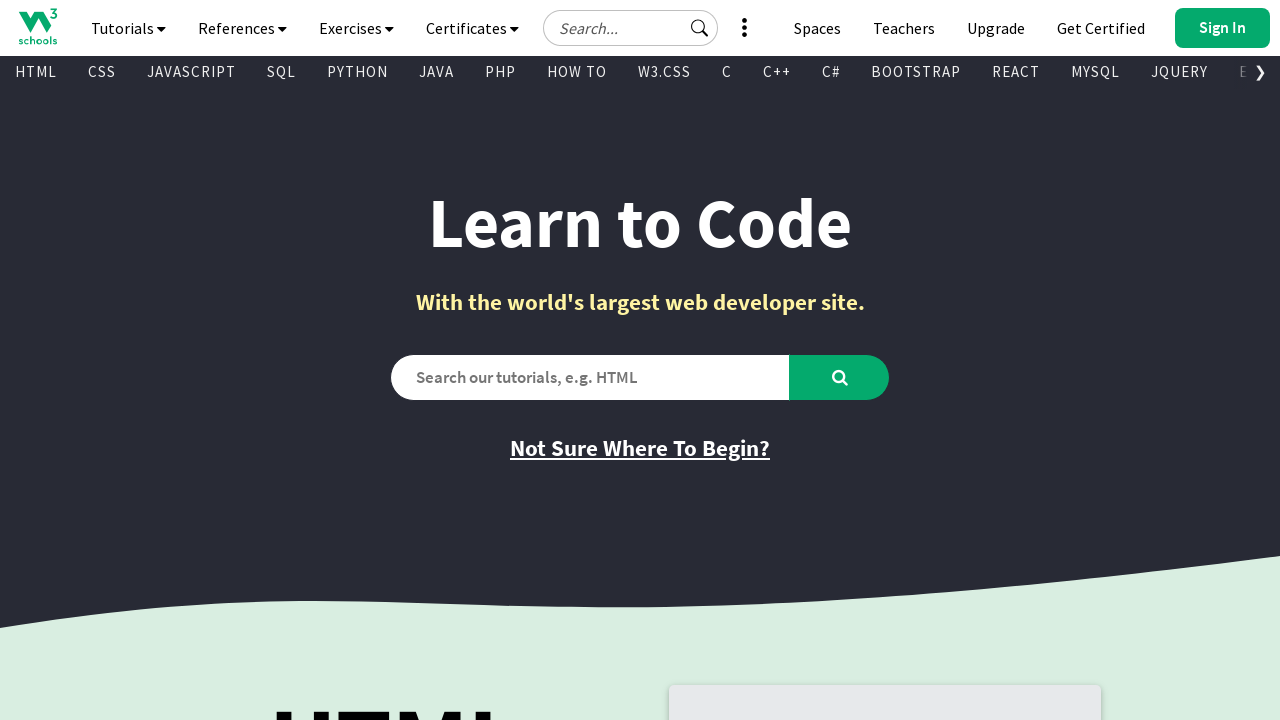

Clicked exercises navigation button at (356, 28) on #navbtn_exercises
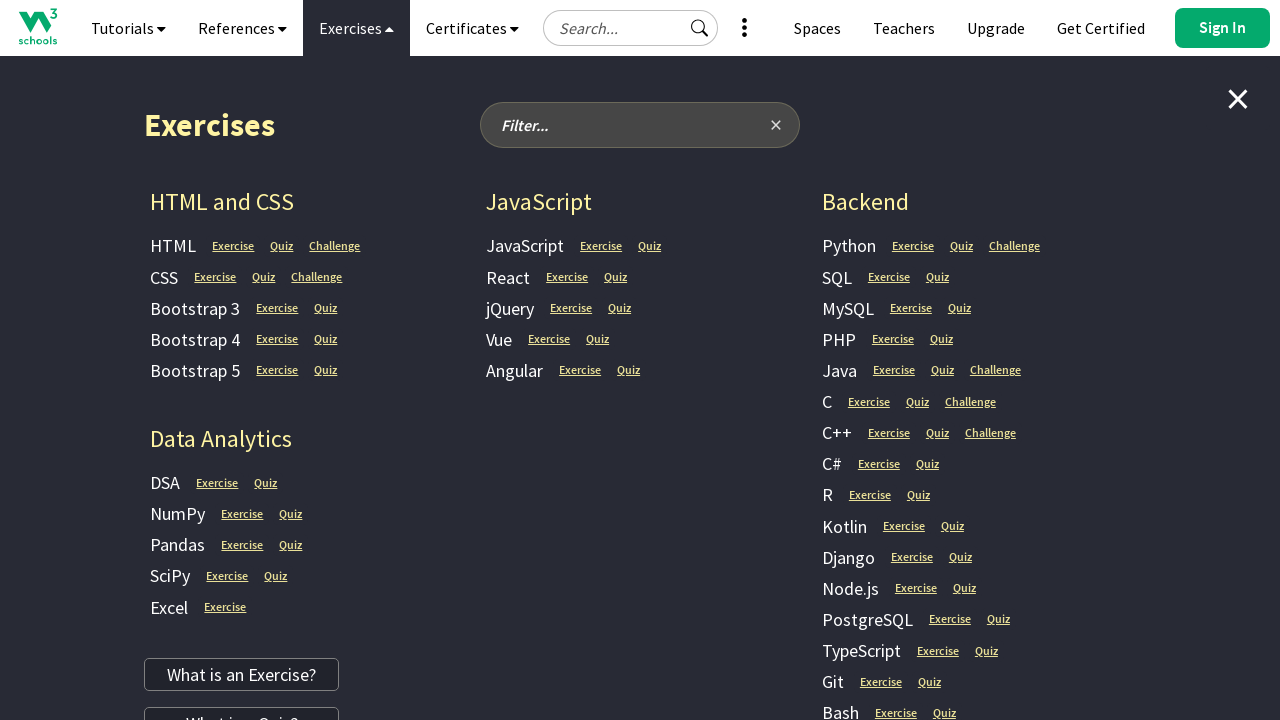

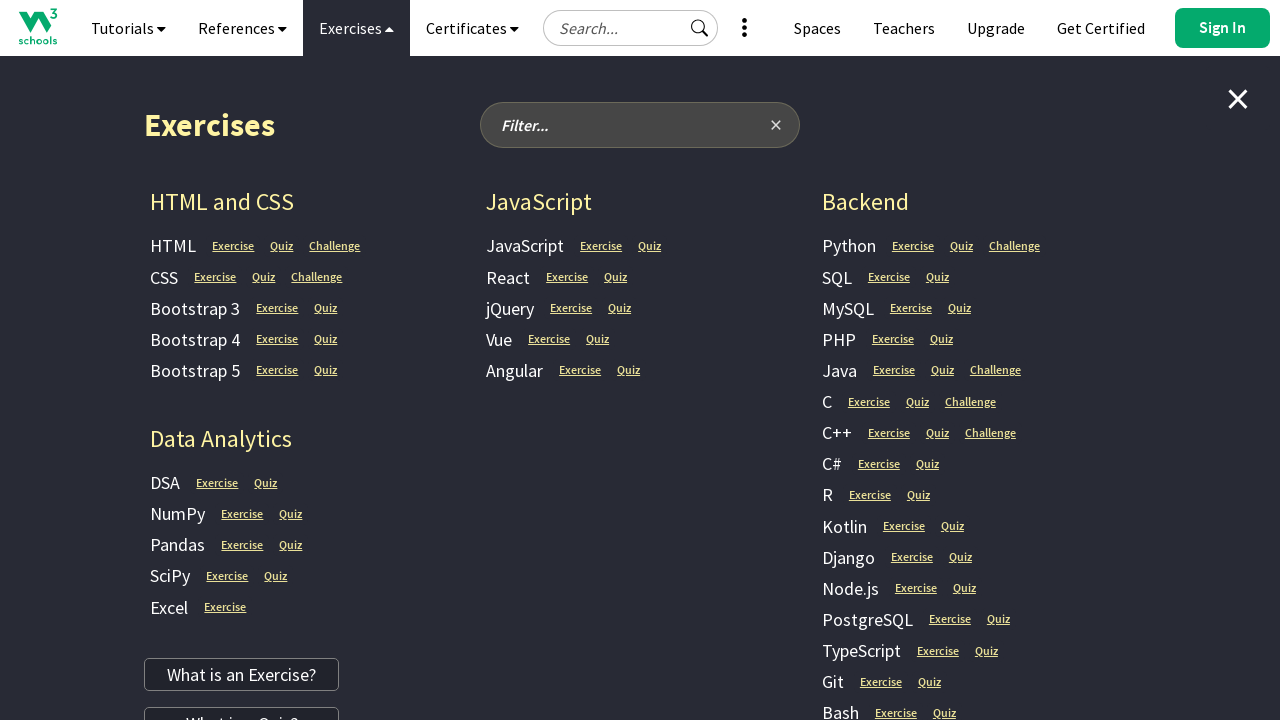